Simply navigates to the Itau bank homepage and verifies it loads

Starting URL: https://www.itau.com.br/

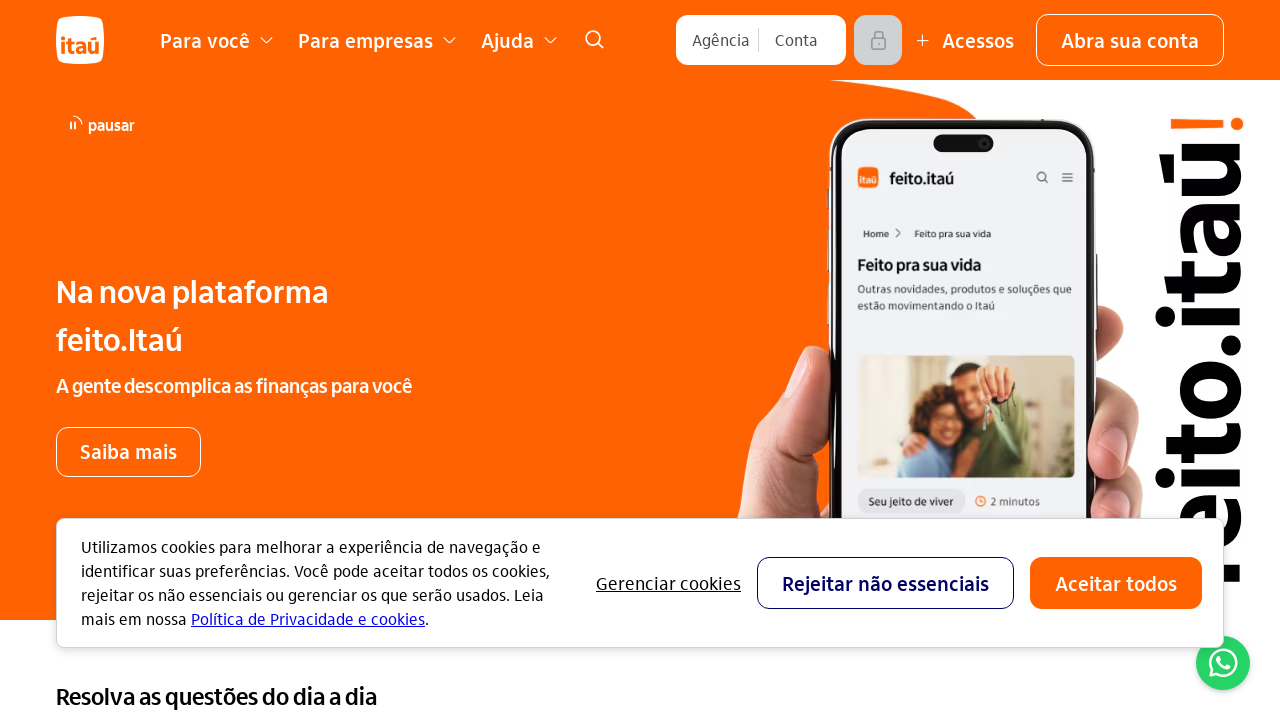

Waited for Itau bank homepage to load (domcontentloaded)
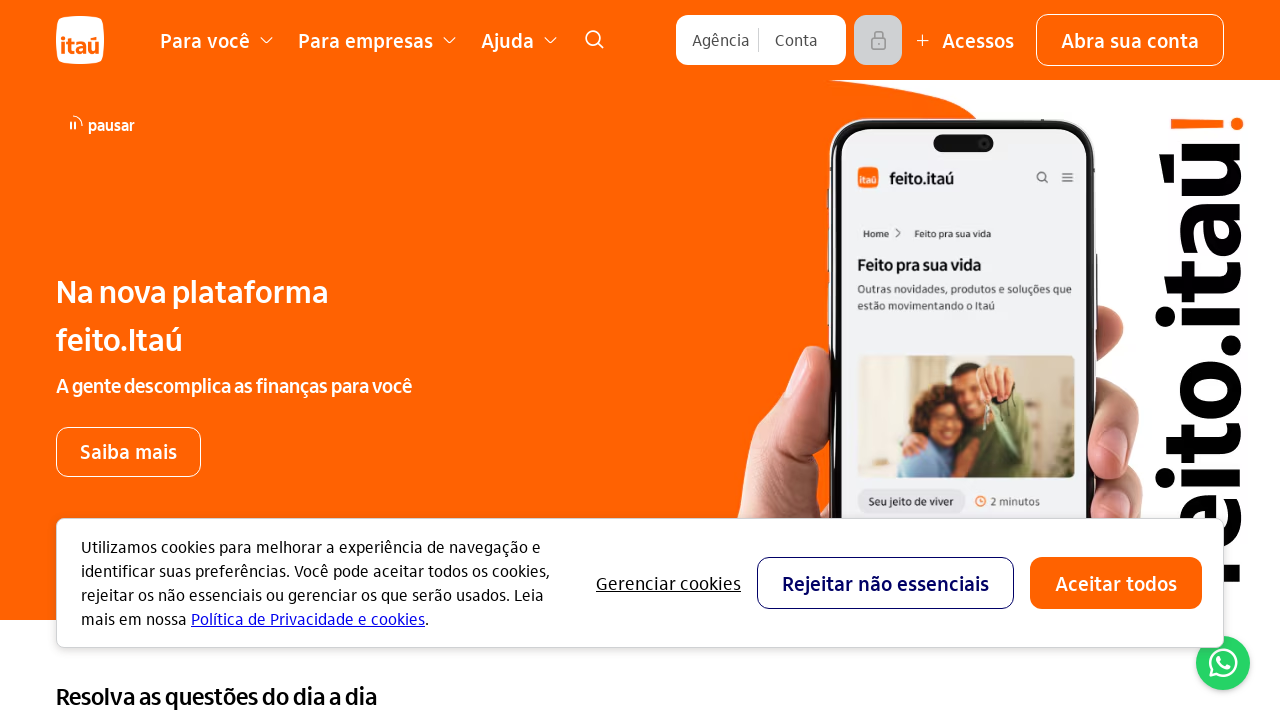

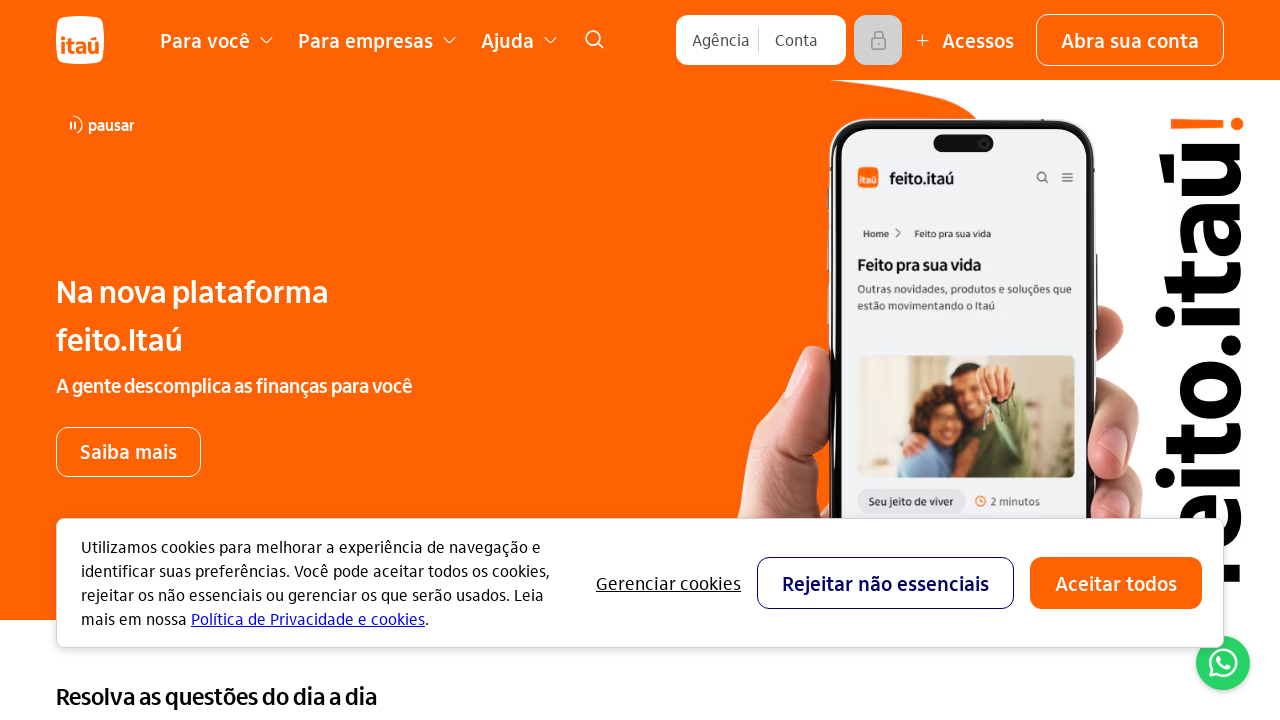